Tests radio button functionality by selecting different radio buttons and verifying they can be clicked and become selected.

Starting URL: http://test.rubywatir.com/radios.php

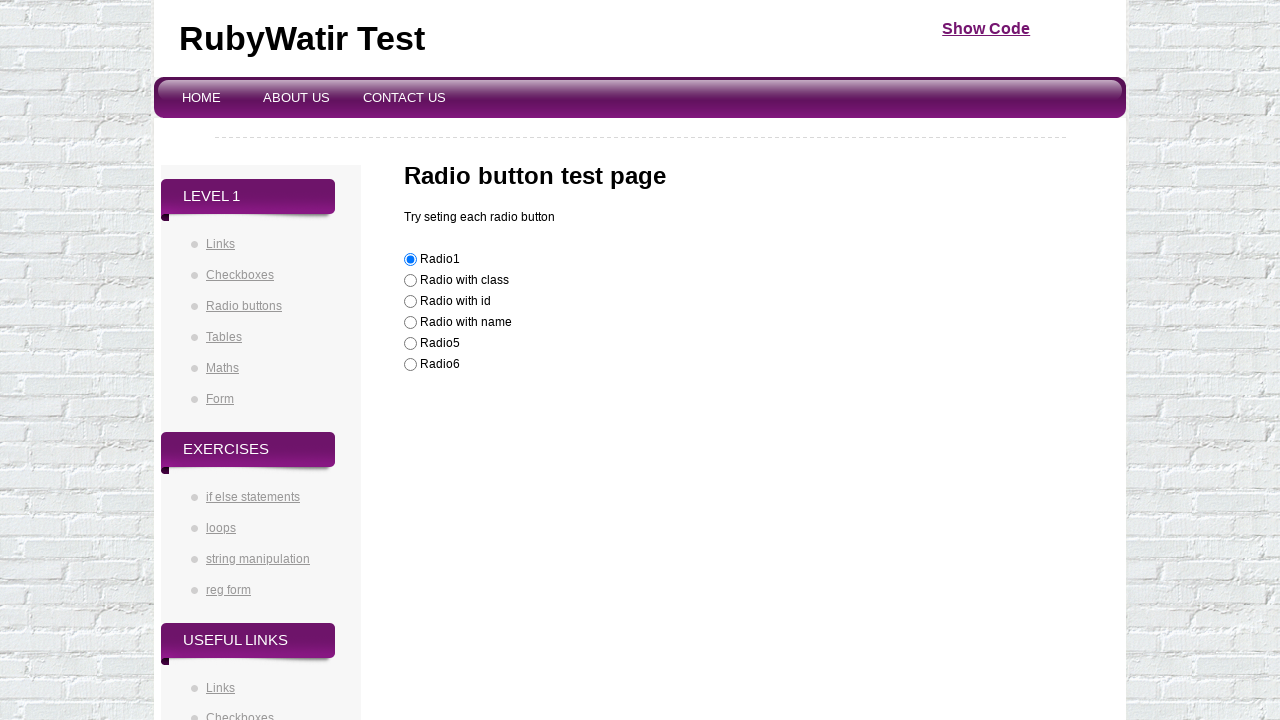

Located Radio1 button element
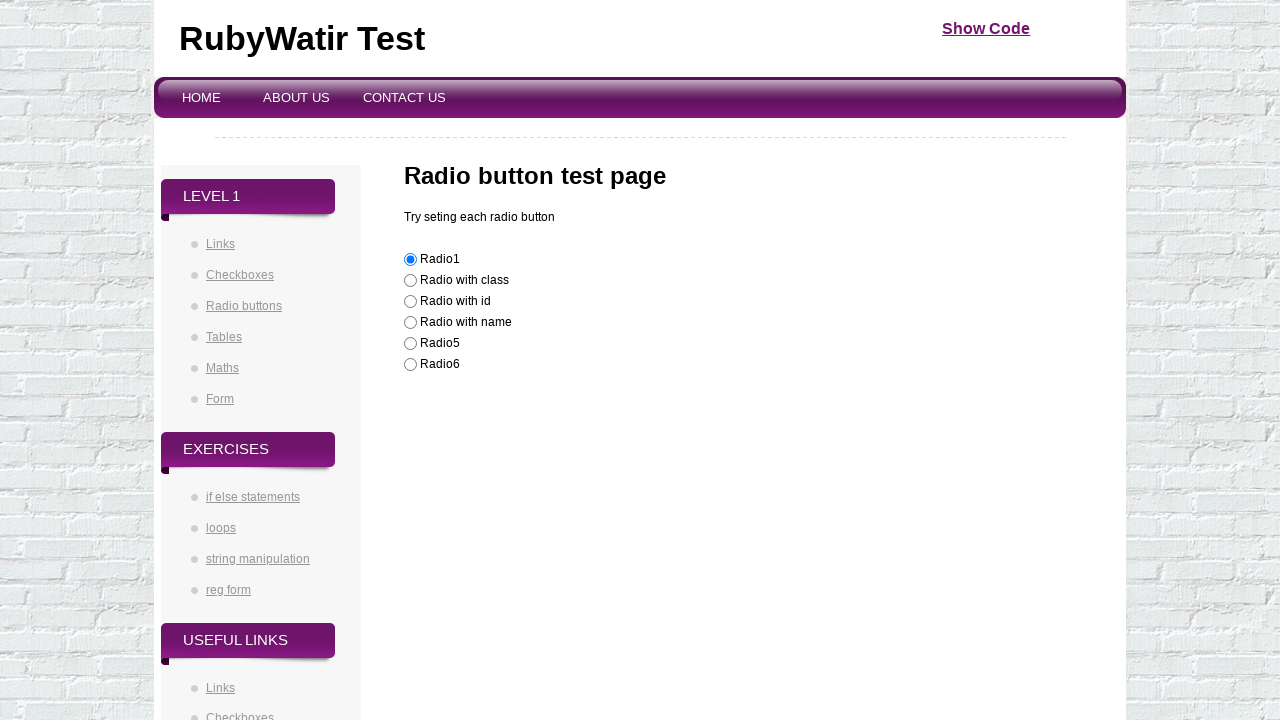

Clicked Radio1 button at (410, 260) on input[value='Radio1']
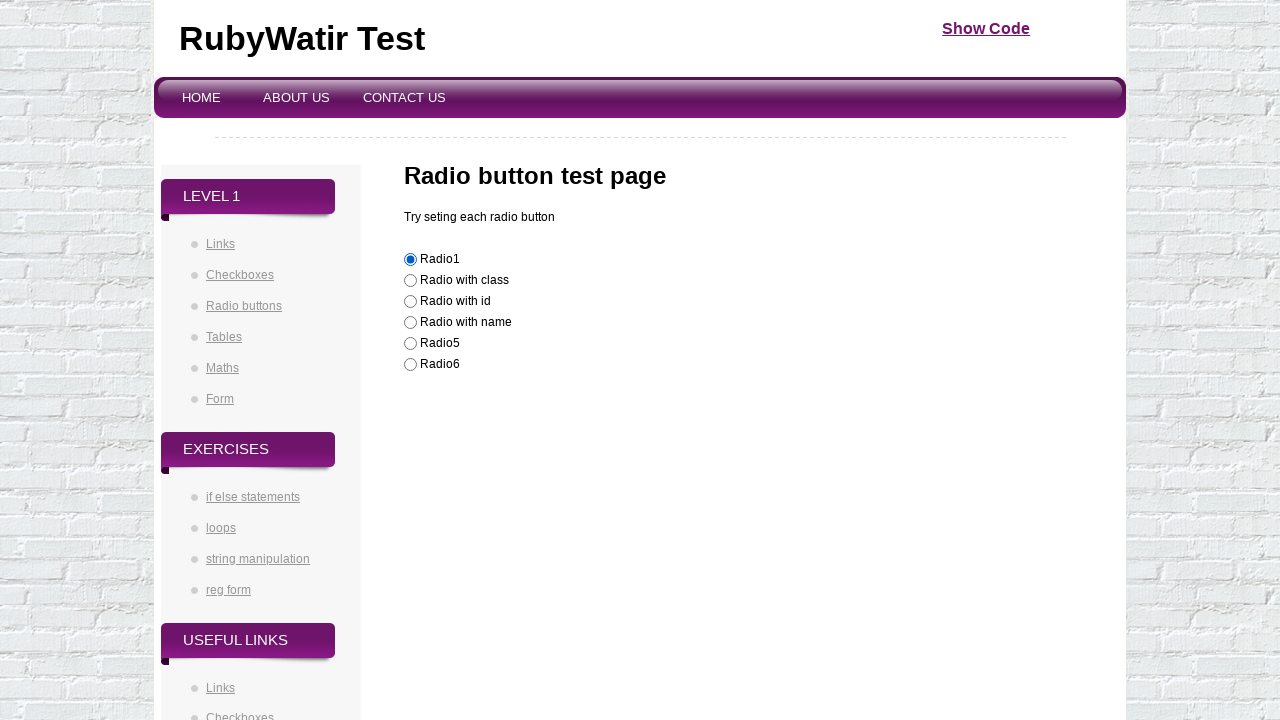

Verified Radio1 is selected
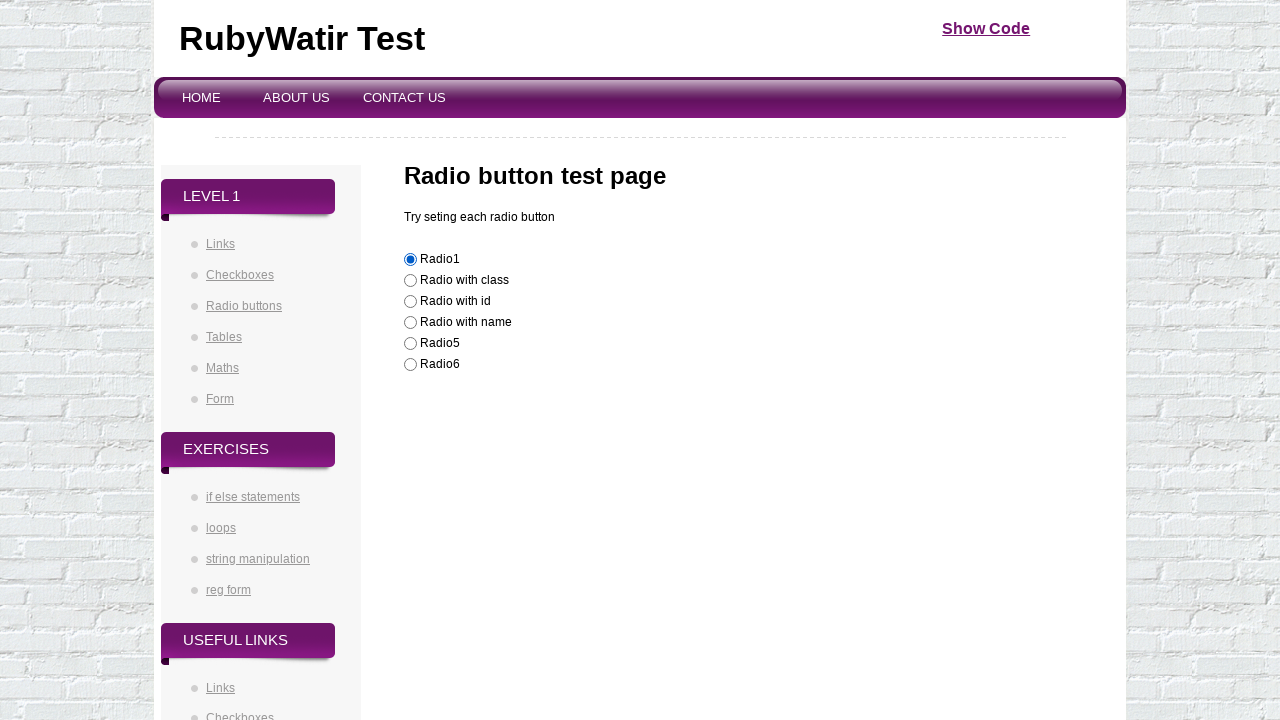

Located radio button with radioclass class
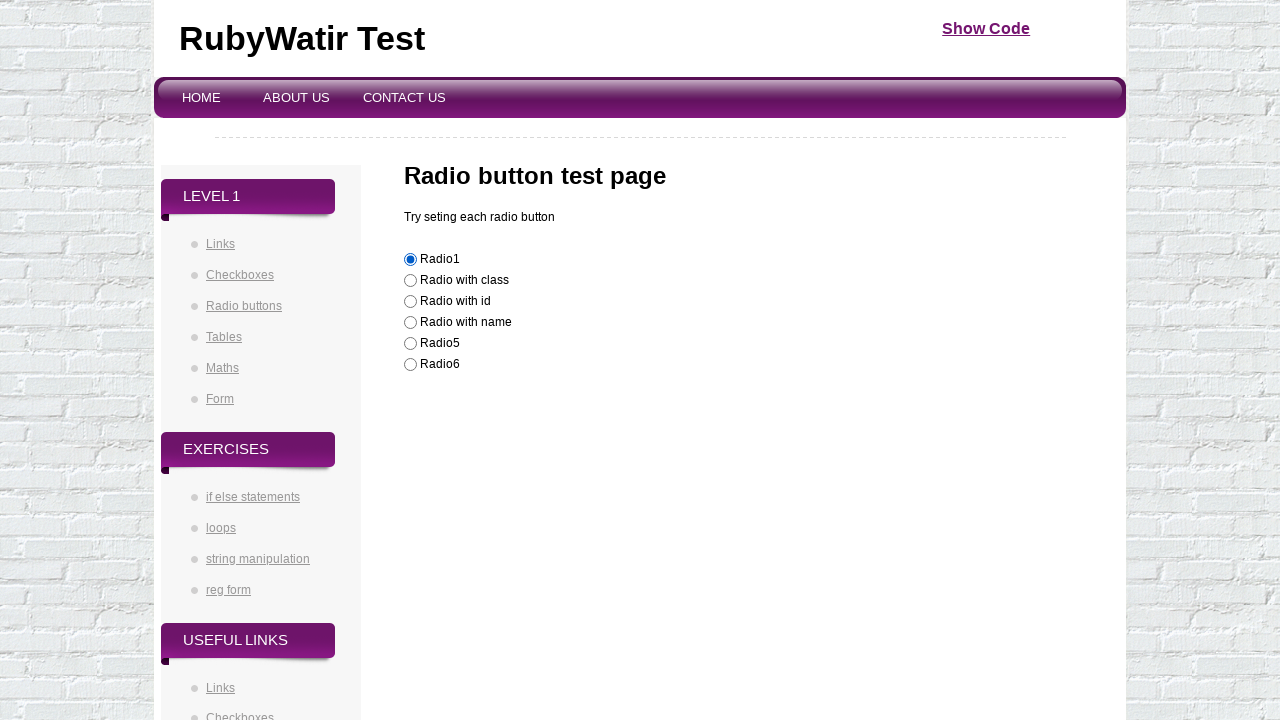

Clicked radioclass button at (410, 281) on .radioclass >> nth=0
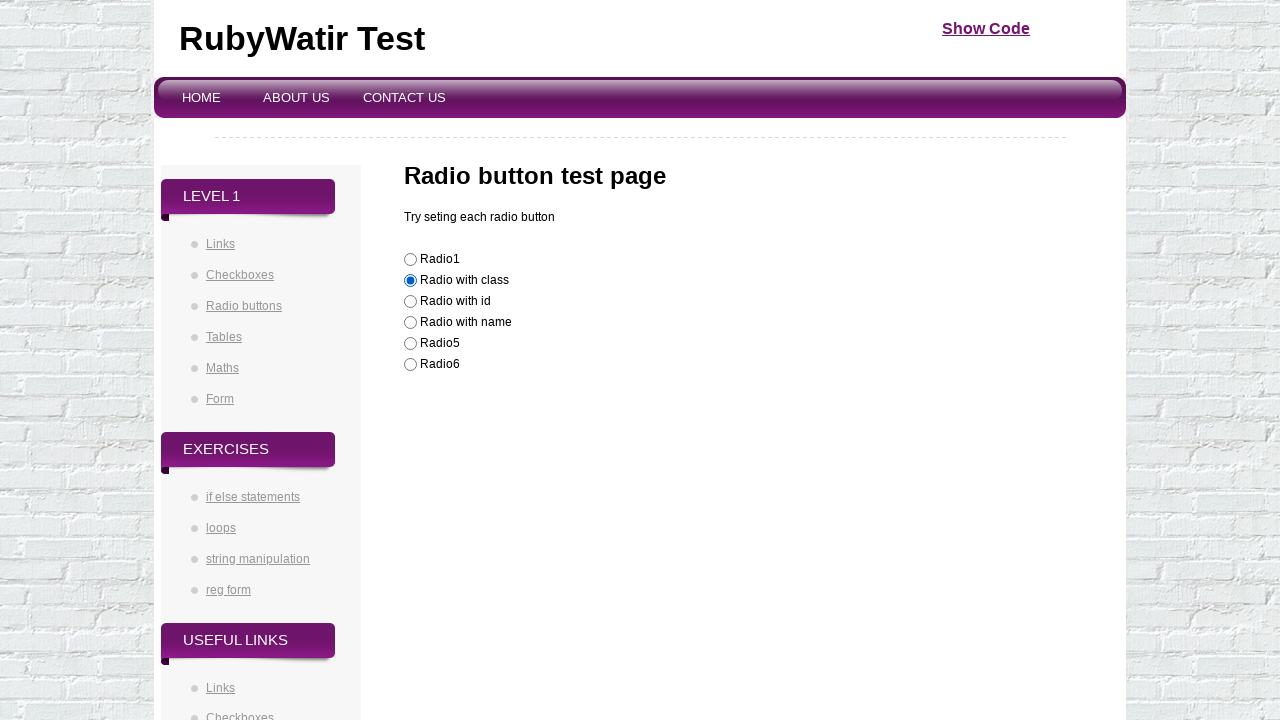

Verified radioclass button is selected
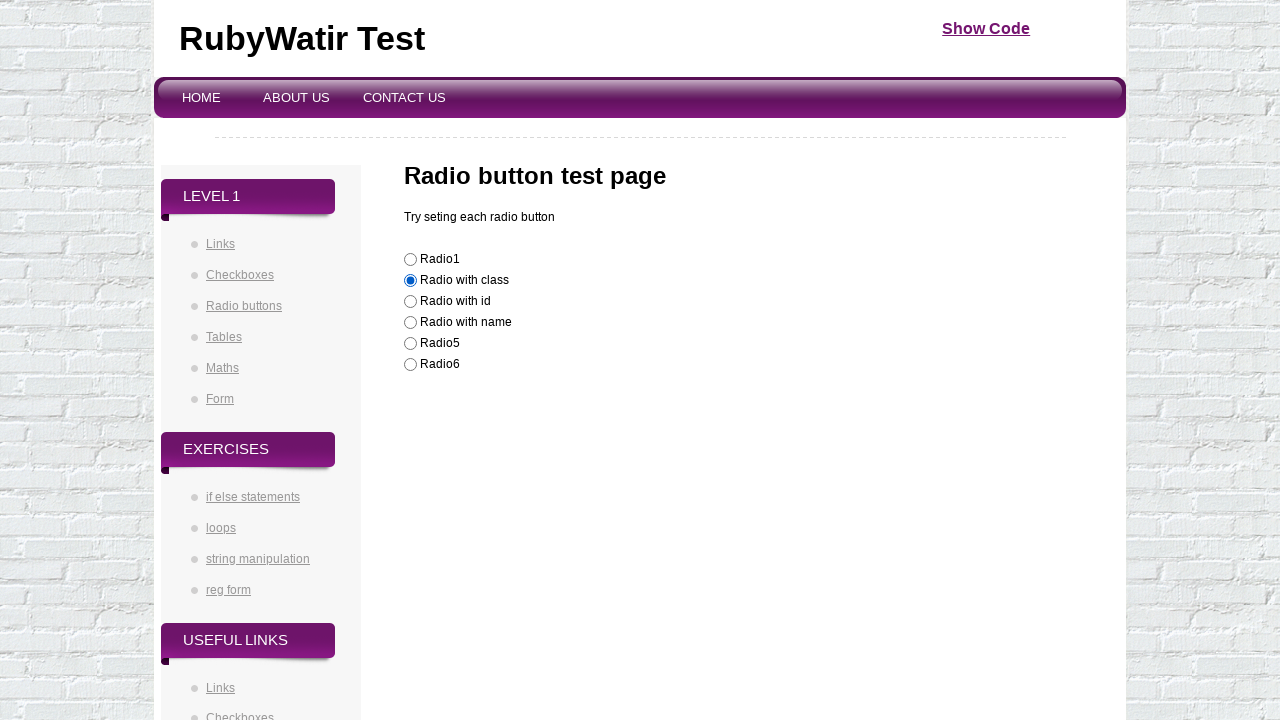

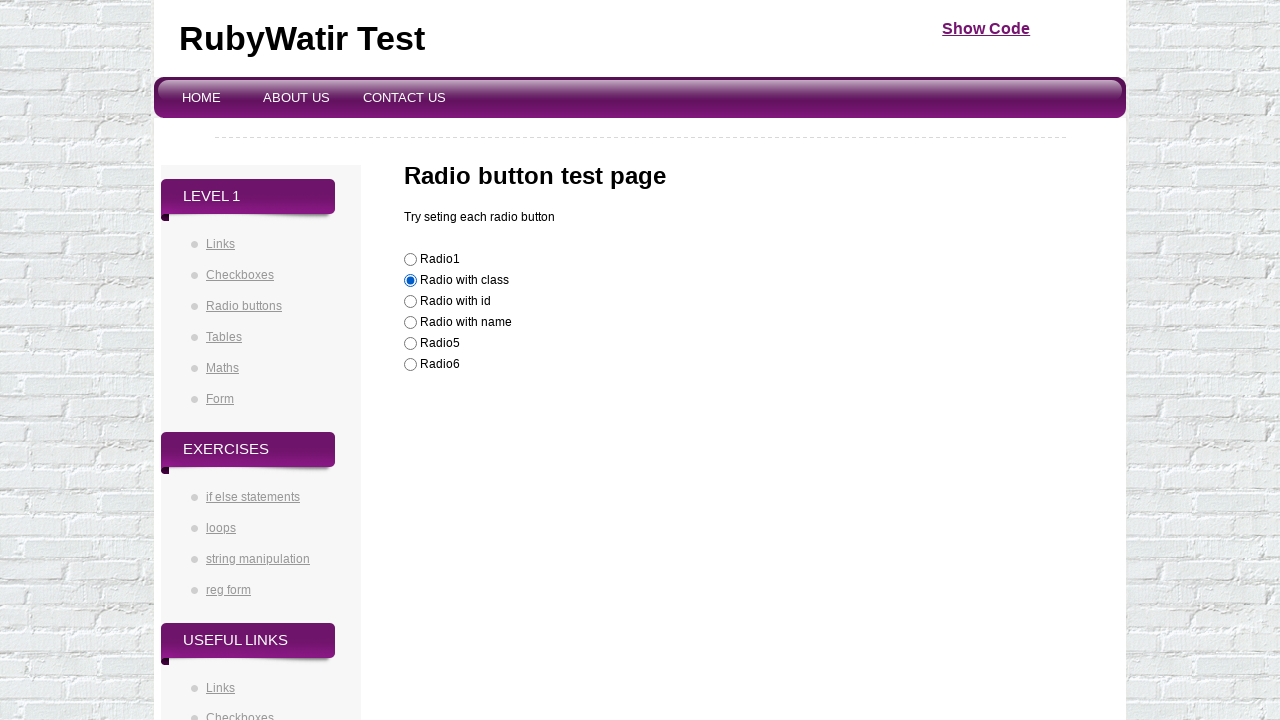